Retrieves a value from an element attribute, performs a mathematical calculation, fills the result in a form, selects checkbox and radio button options, and submits the form

Starting URL: http://suninjuly.github.io/get_attribute.html

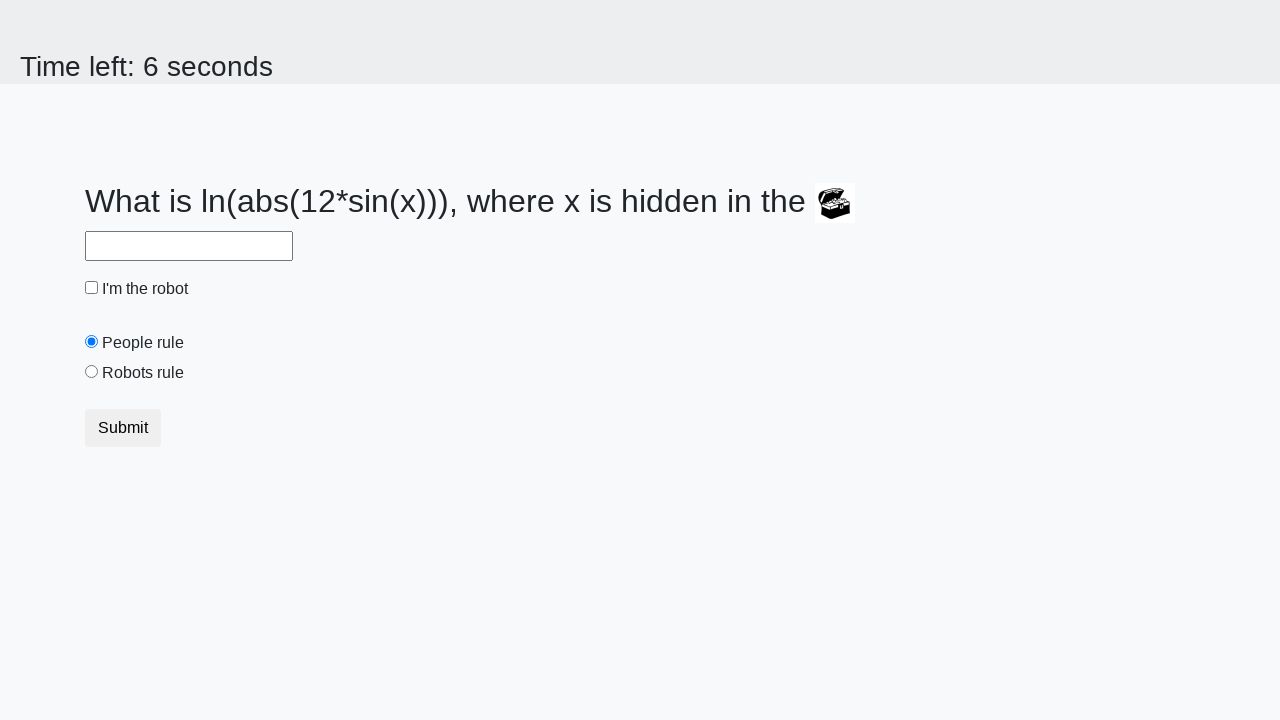

Located treasure element
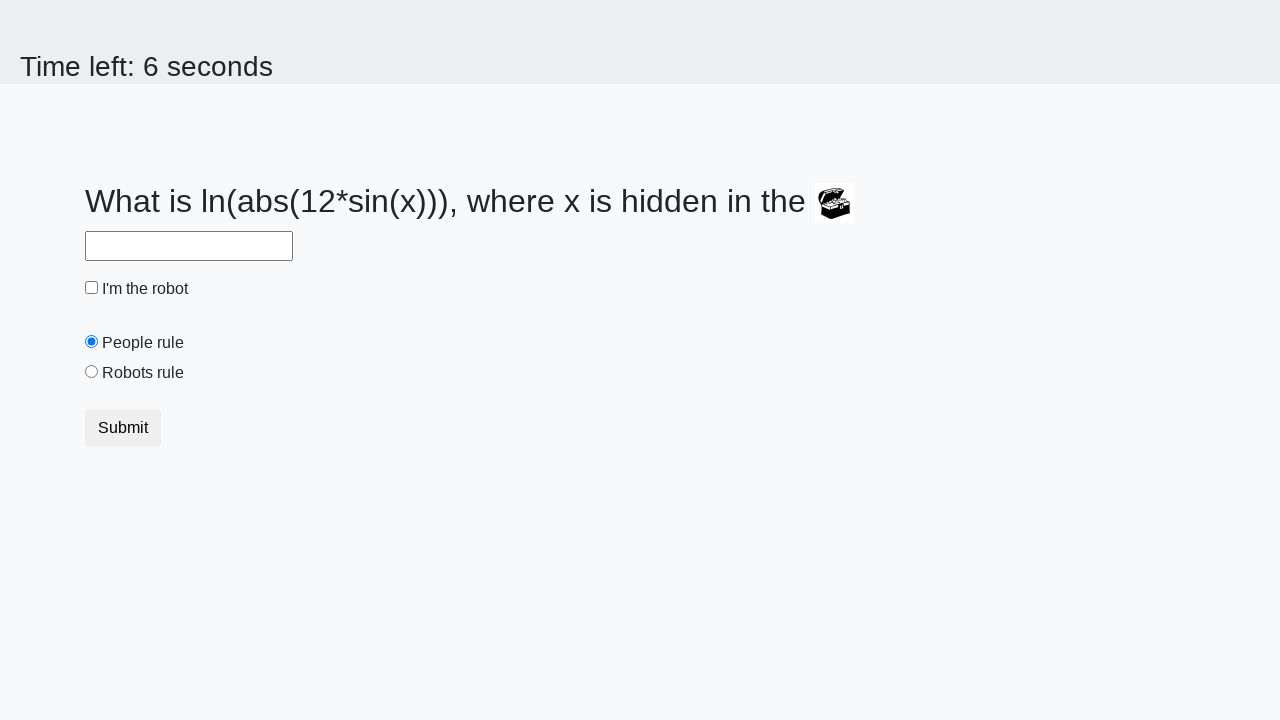

Retrieved valuex attribute from treasure element: 703
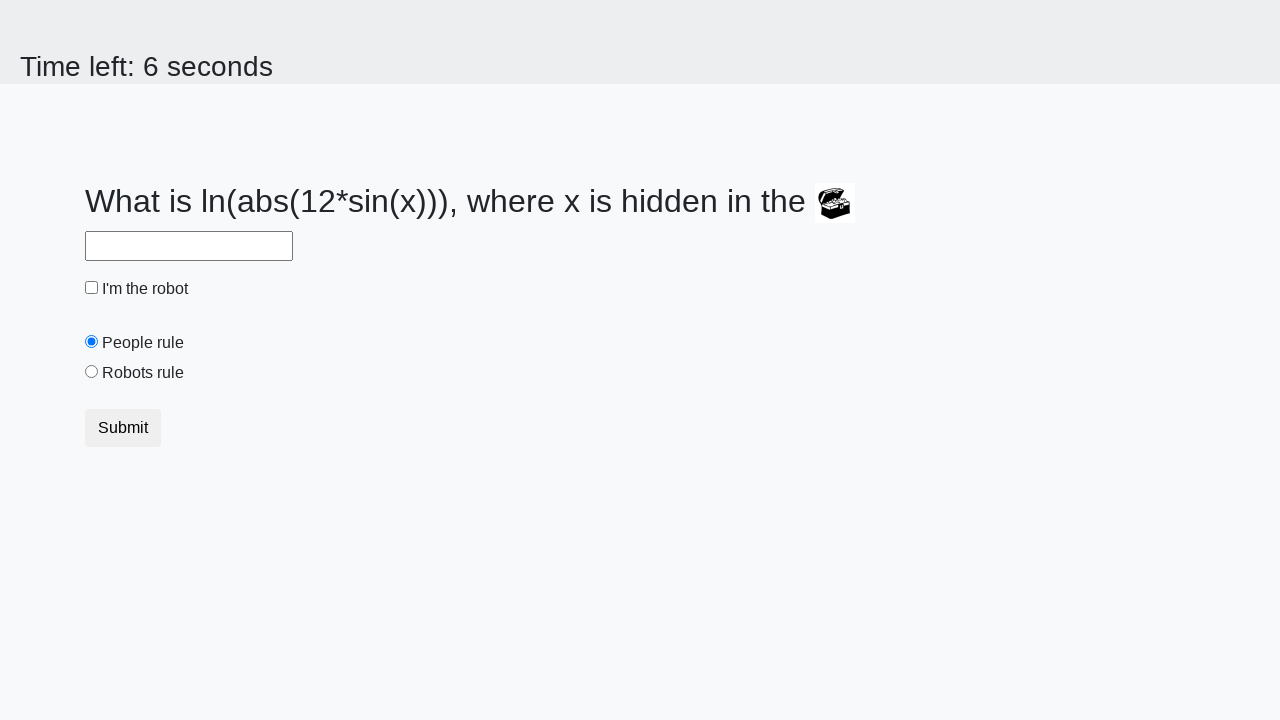

Calculated mathematical result using formula: log(abs(12*sin(703))) = 2.064745804962726
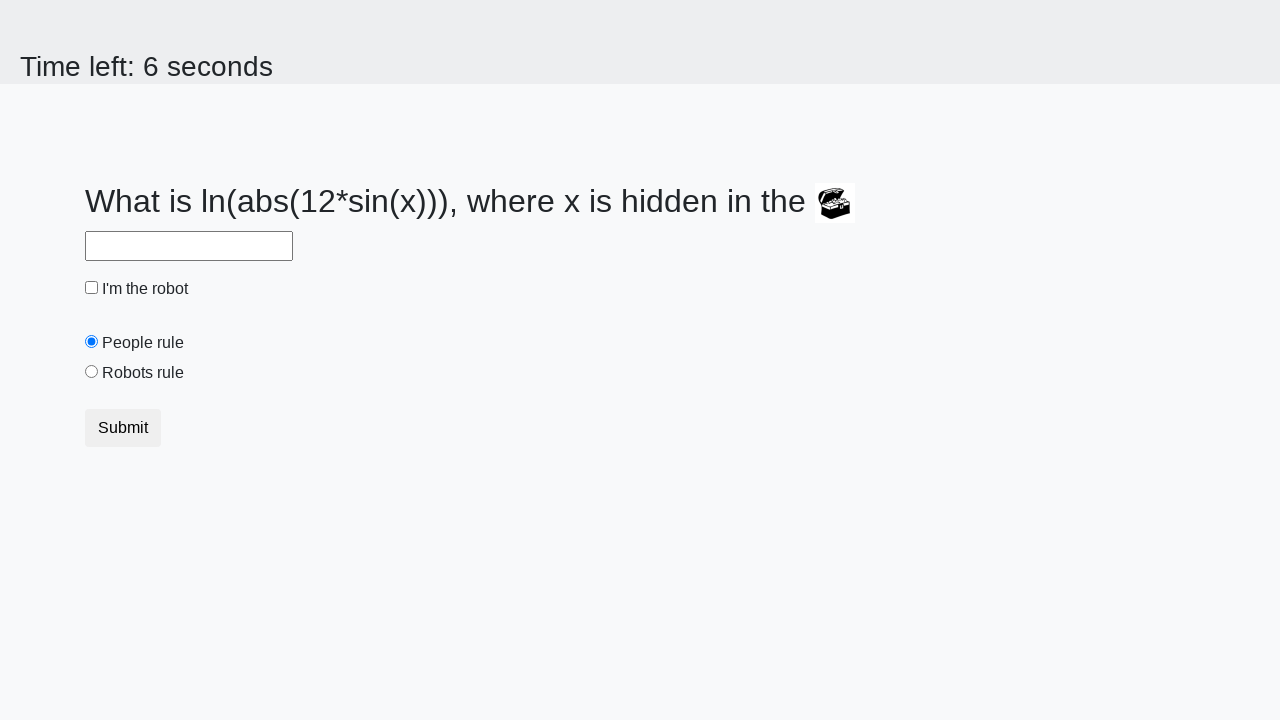

Filled answer field with calculated value: 2.064745804962726 on #answer
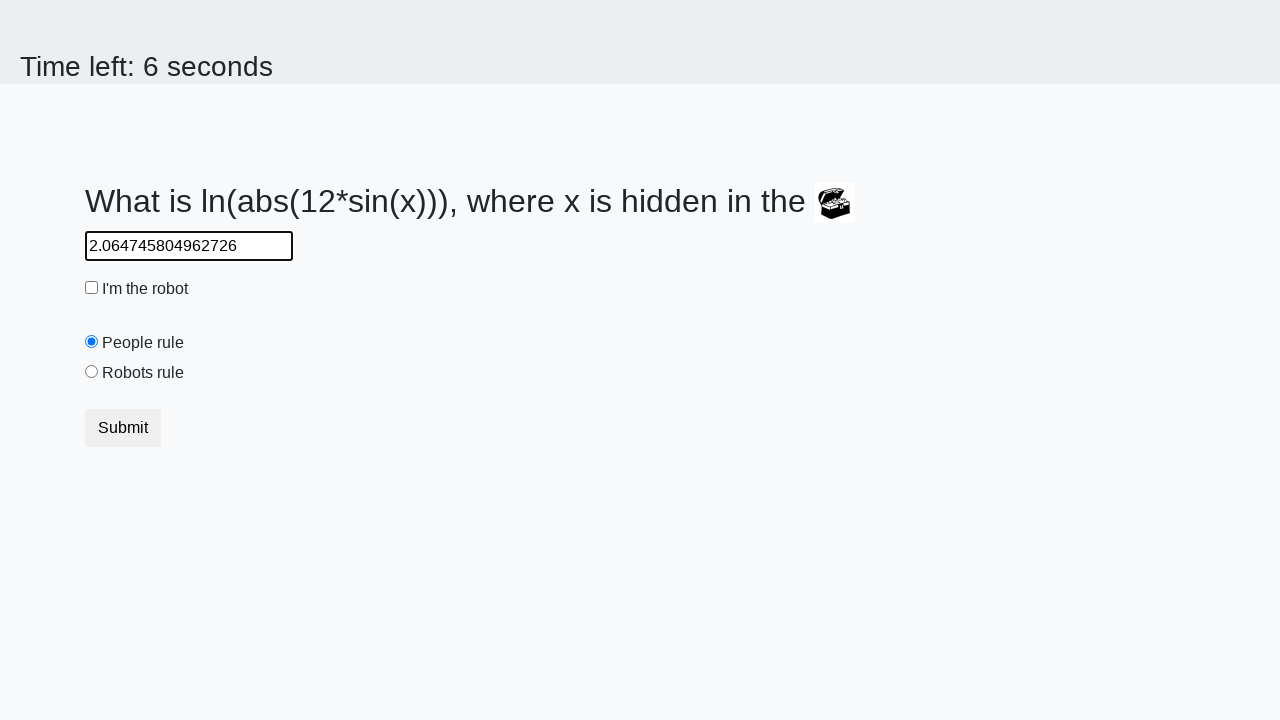

Clicked robot checkbox to select it at (92, 288) on #robotCheckbox
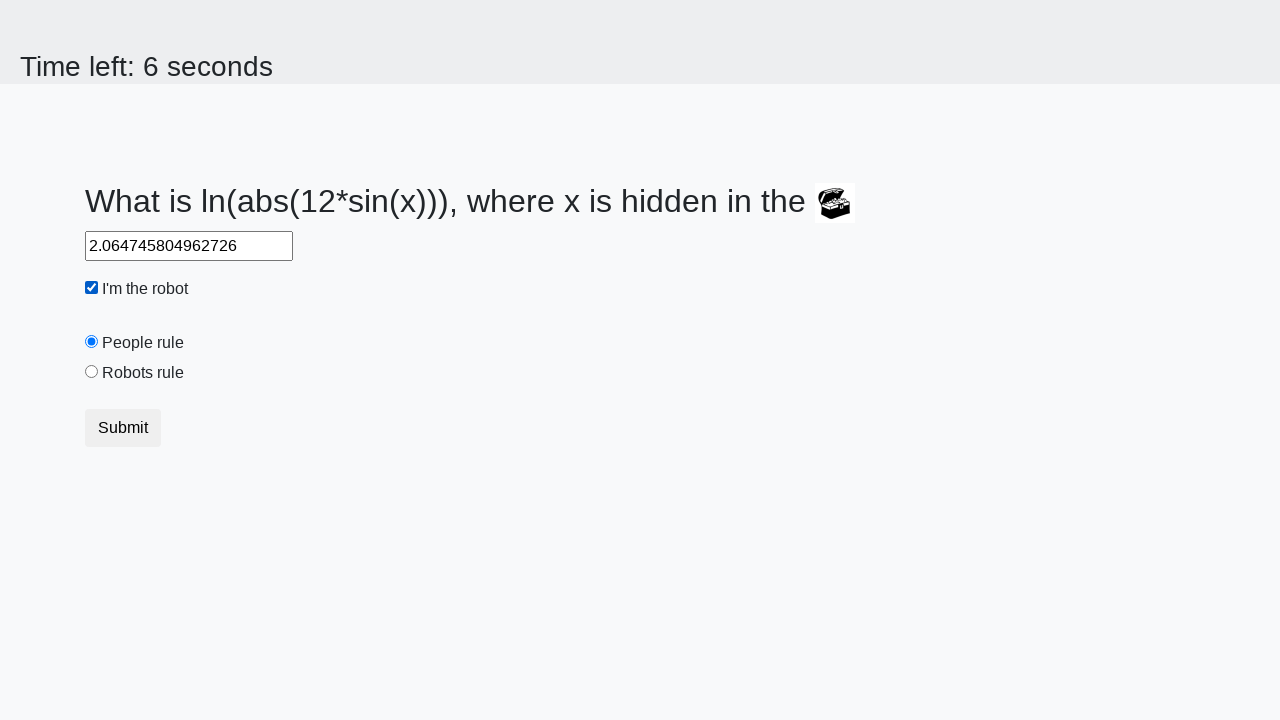

Selected 'robots rule' radio button option at (92, 372) on #robotsRule
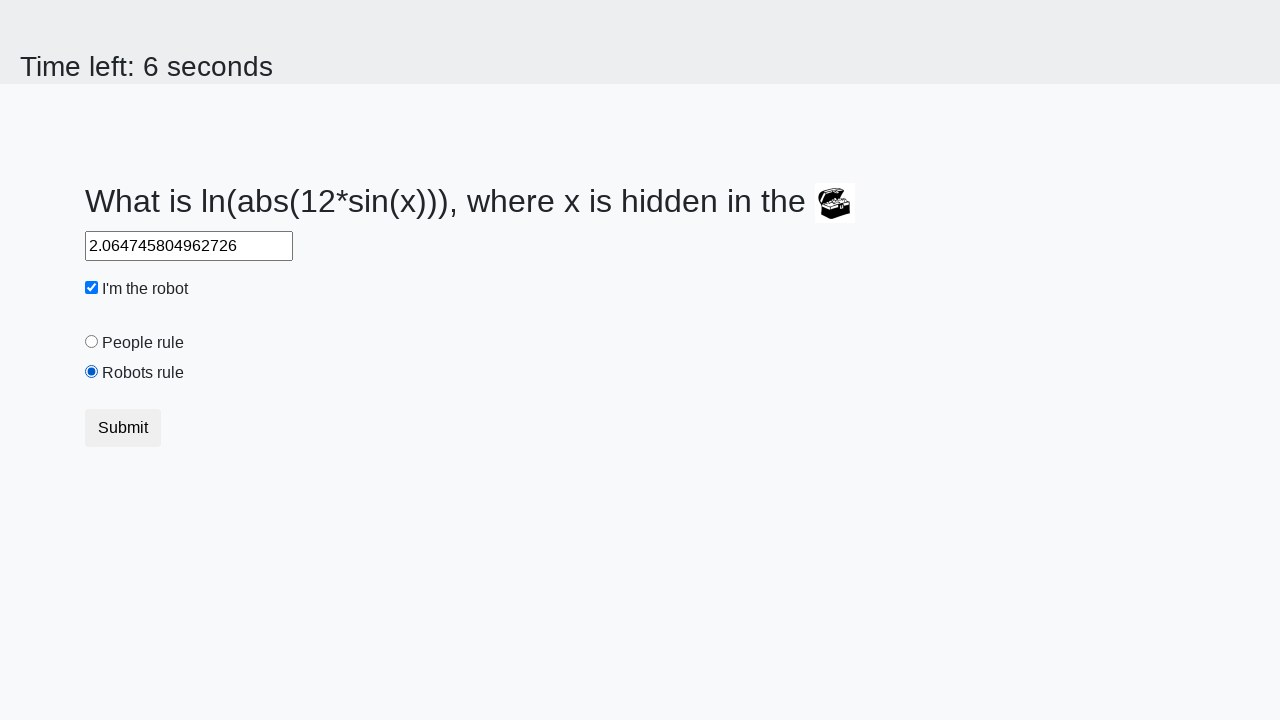

Submitted the form at (123, 428) on button[type='submit']
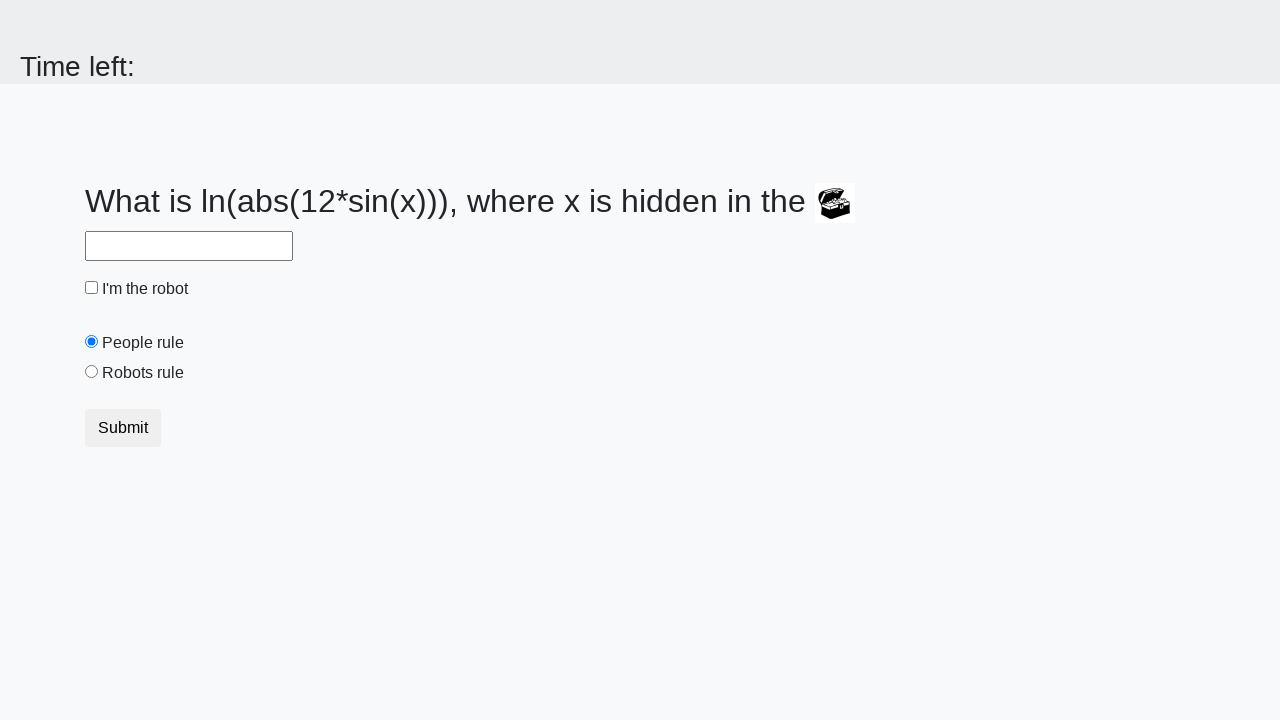

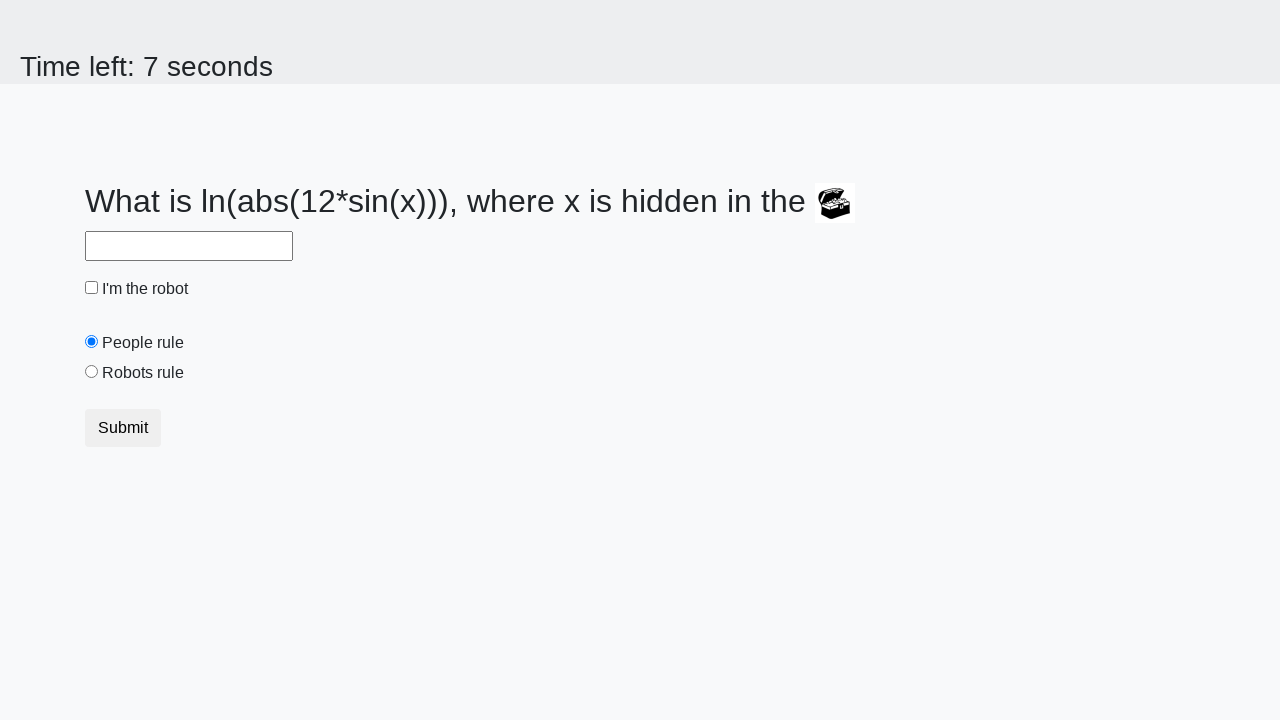